Tests an e-commerce grocery shopping flow by searching for products containing "ber", adding all matching items to cart, proceeding to checkout, and applying a promo code

Starting URL: https://rahulshettyacademy.com/seleniumPractise/#/

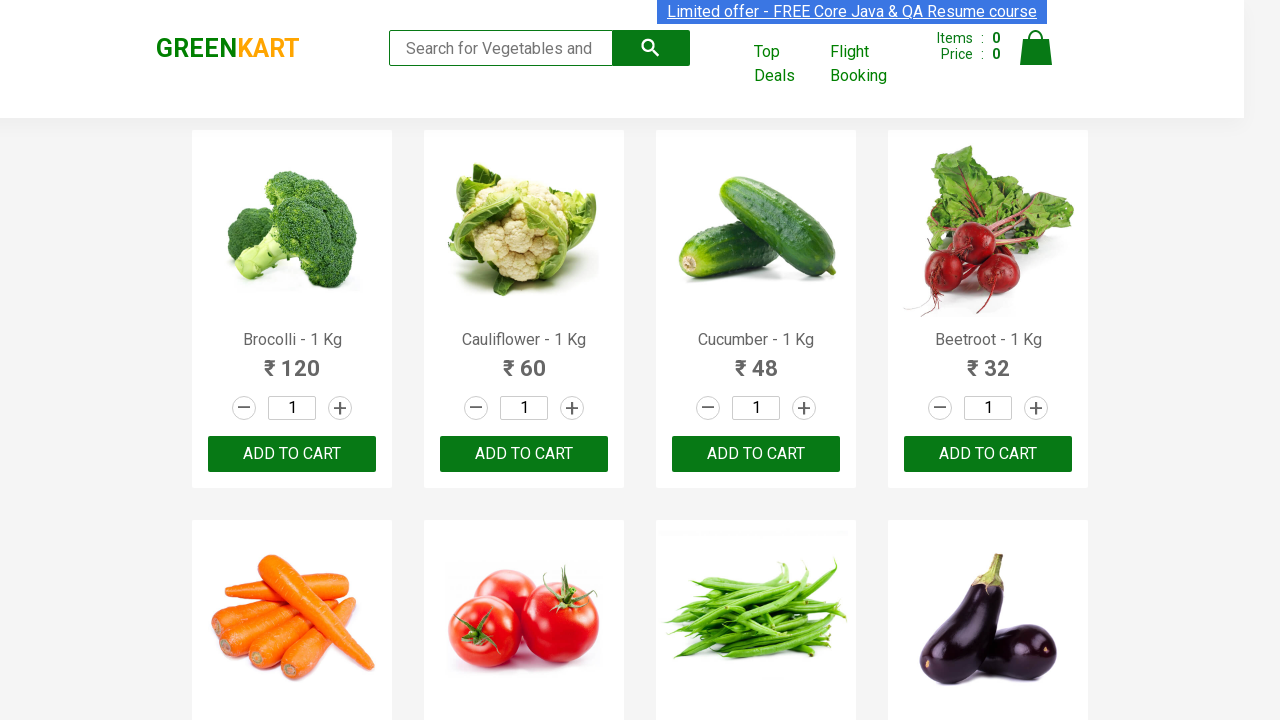

Filled search field with 'ber' to filter products on input.search-keyword
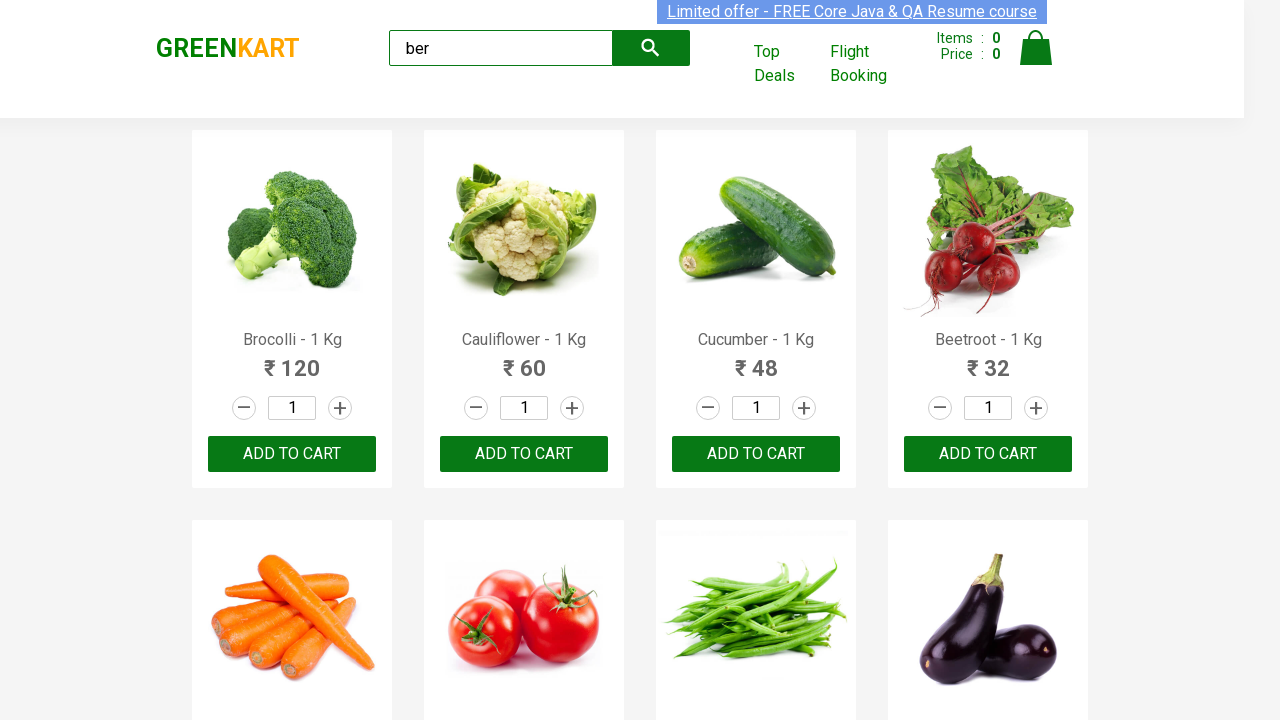

Waited for search results to load
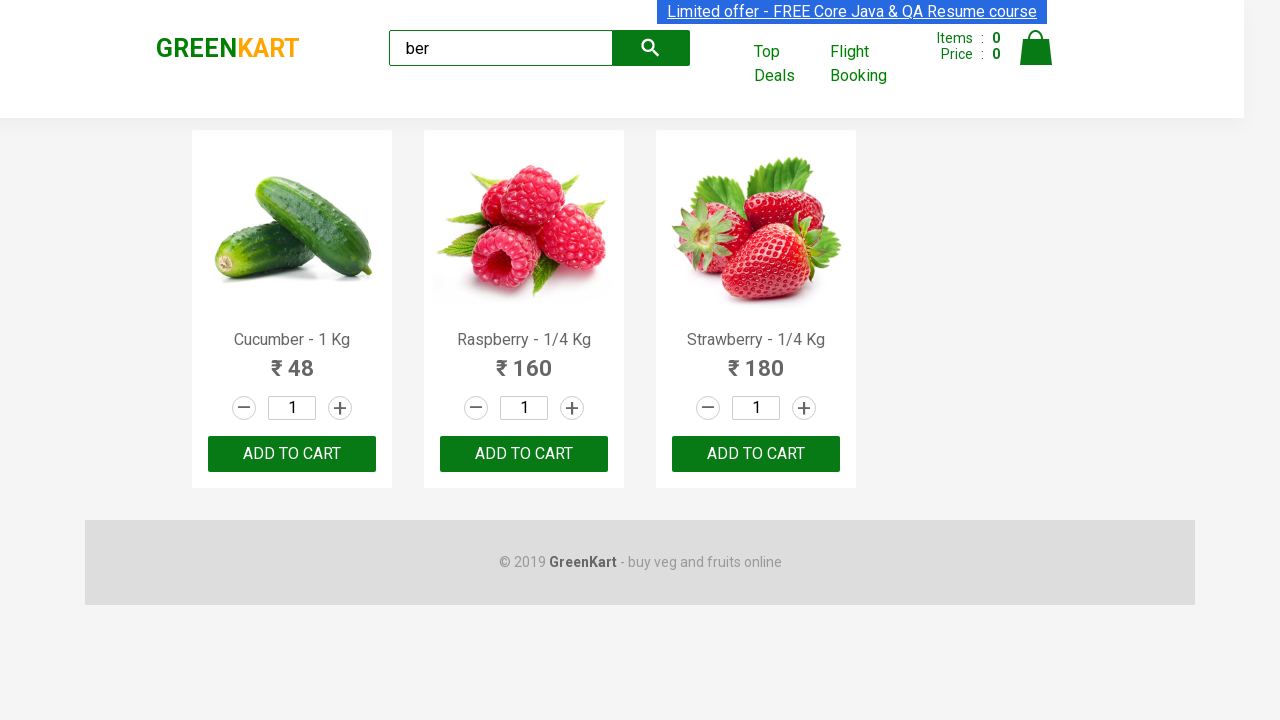

Found 3 'Add to Cart' buttons for products containing 'ber'
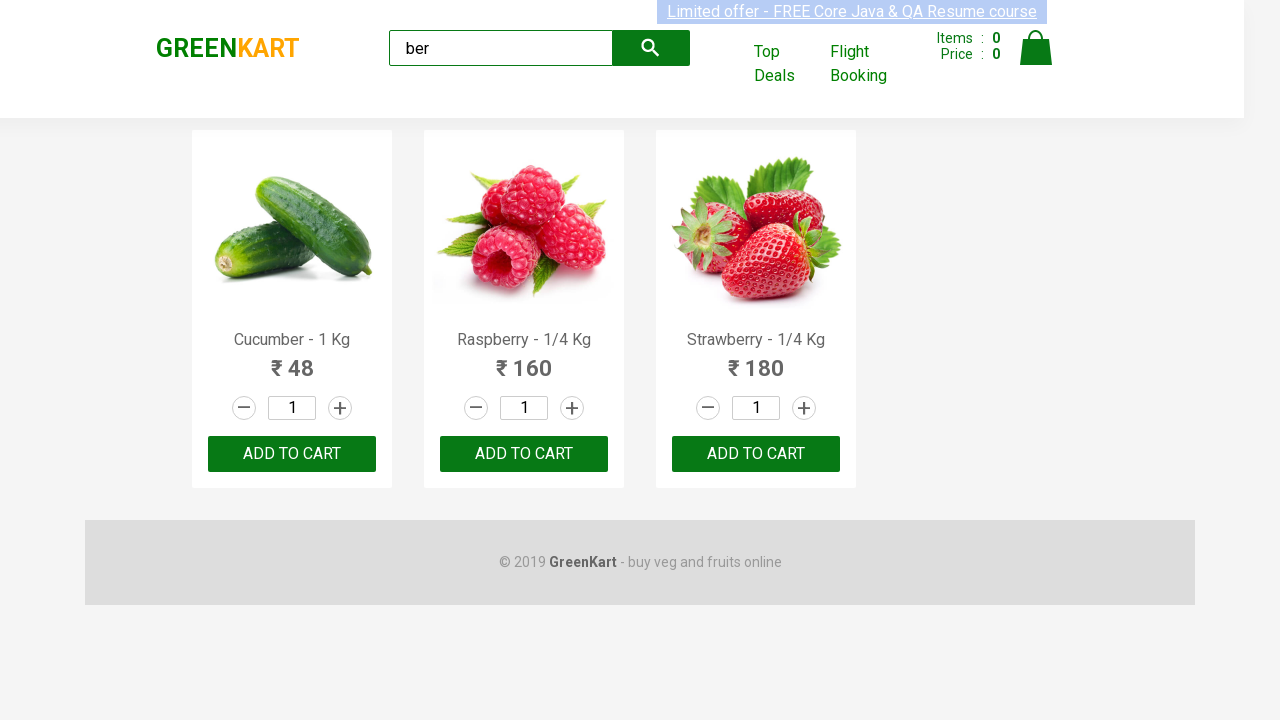

Clicked 'Add to Cart' button 1 of 3 at (292, 454) on xpath=//div[@class='product-action']/button >> nth=0
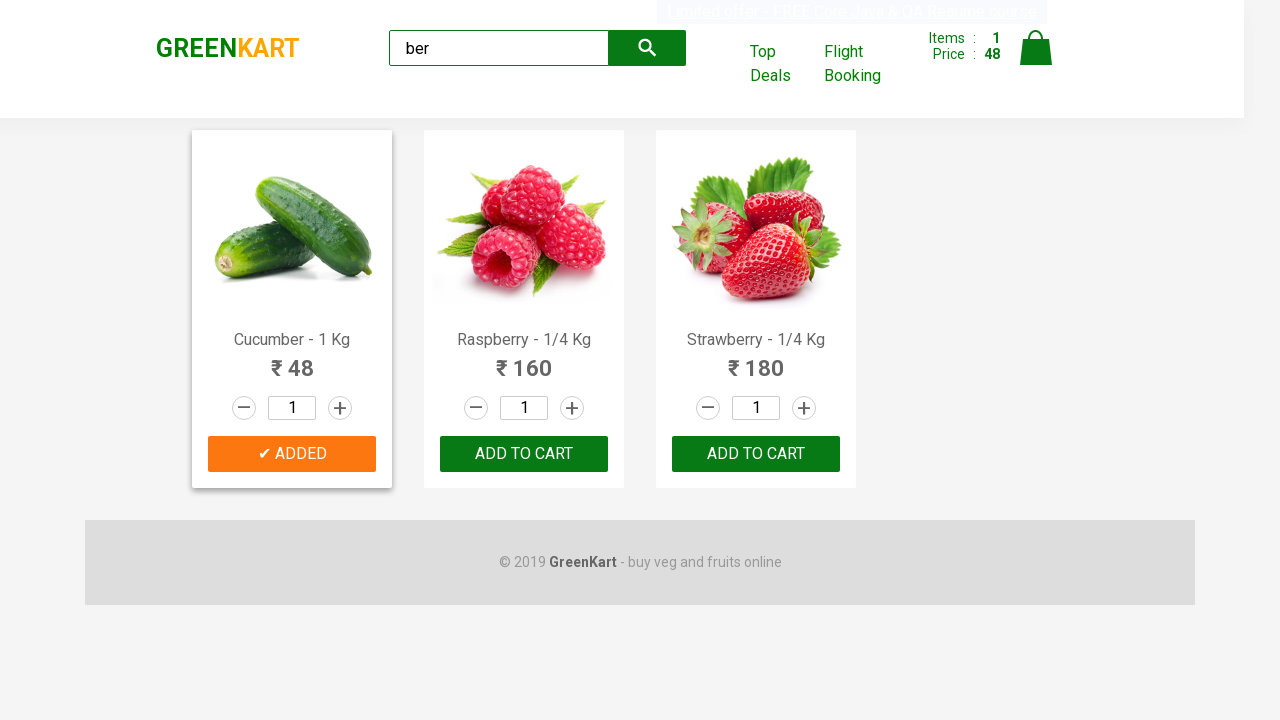

Clicked 'Add to Cart' button 2 of 3 at (524, 454) on xpath=//div[@class='product-action']/button >> nth=1
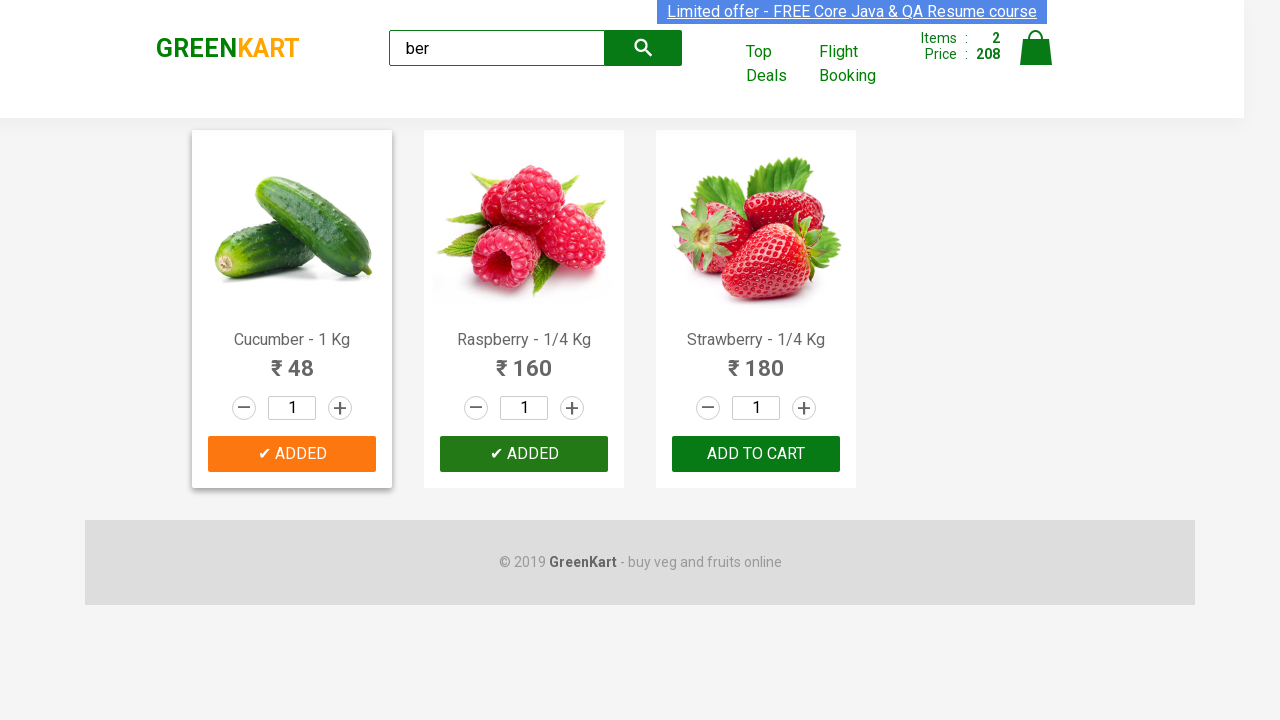

Clicked 'Add to Cart' button 3 of 3 at (756, 454) on xpath=//div[@class='product-action']/button >> nth=2
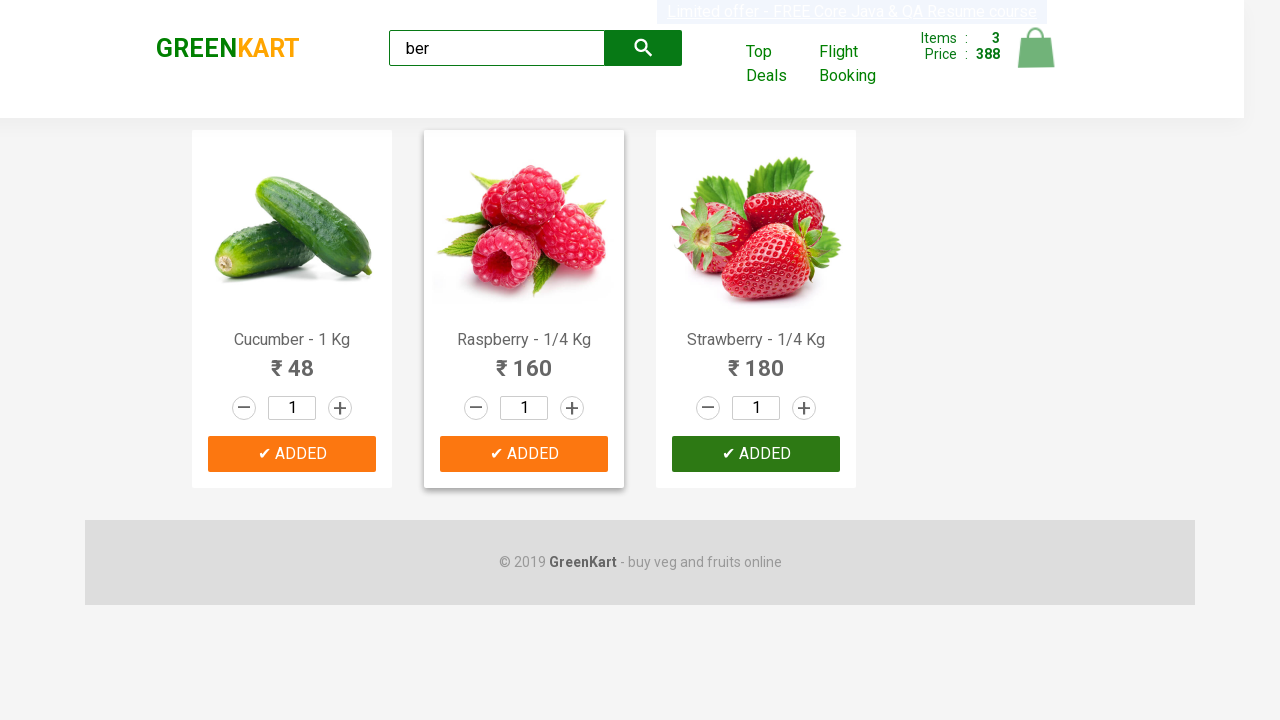

Clicked cart icon to view shopping cart at (1036, 48) on img[alt='Cart']
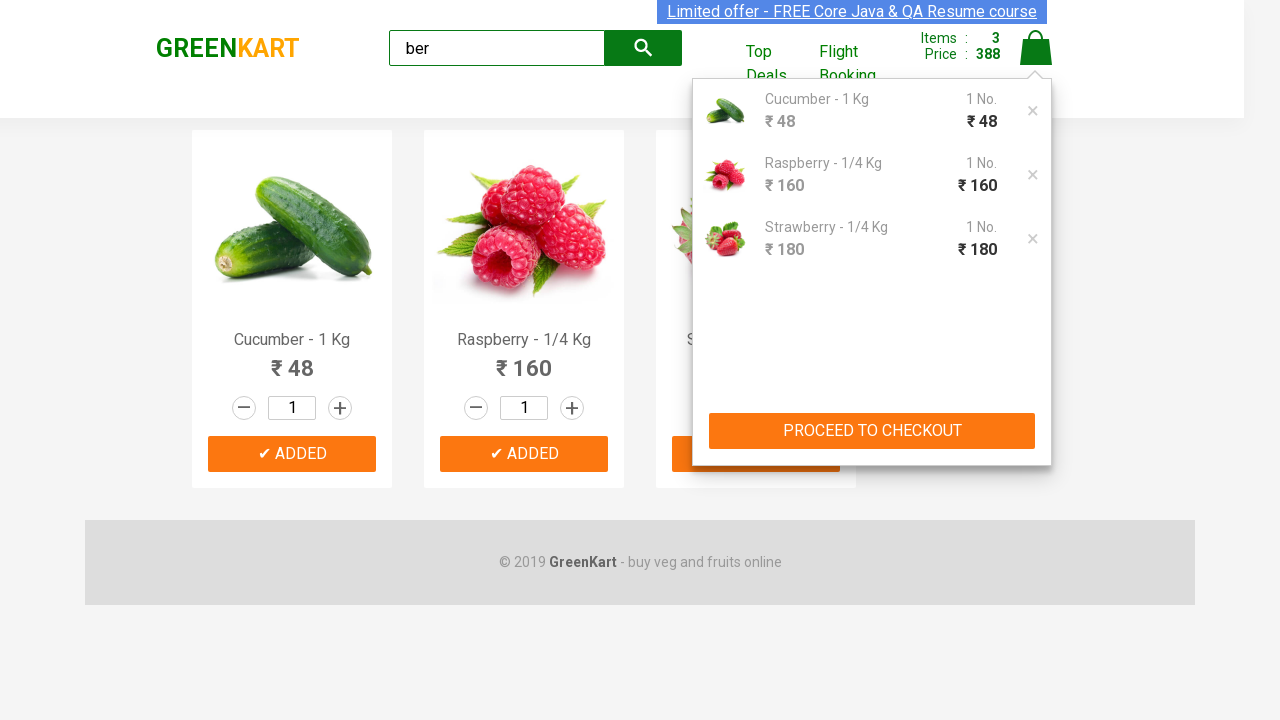

Clicked 'PROCEED TO CHECKOUT' button at (872, 431) on xpath=//button[text()='PROCEED TO CHECKOUT']
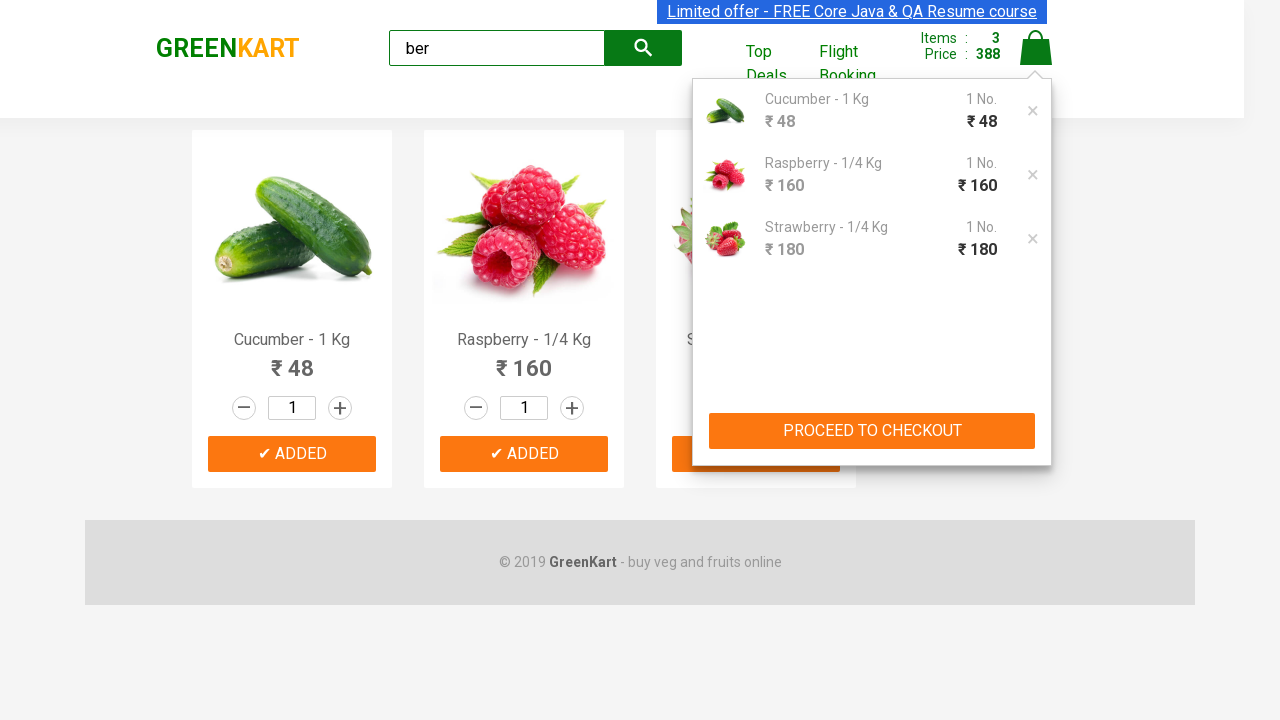

Entered promo code 'rahulshettyacademy' on .promoCode
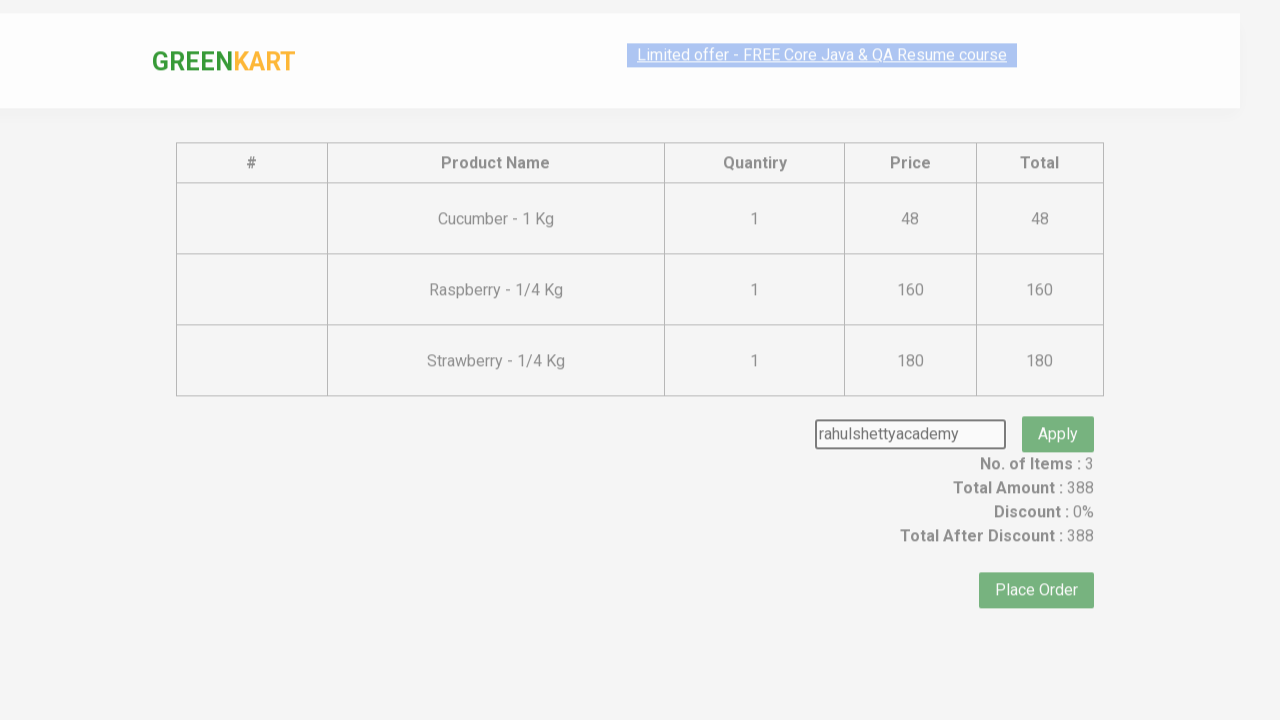

Clicked apply promo button at (1058, 406) on .promoBtn
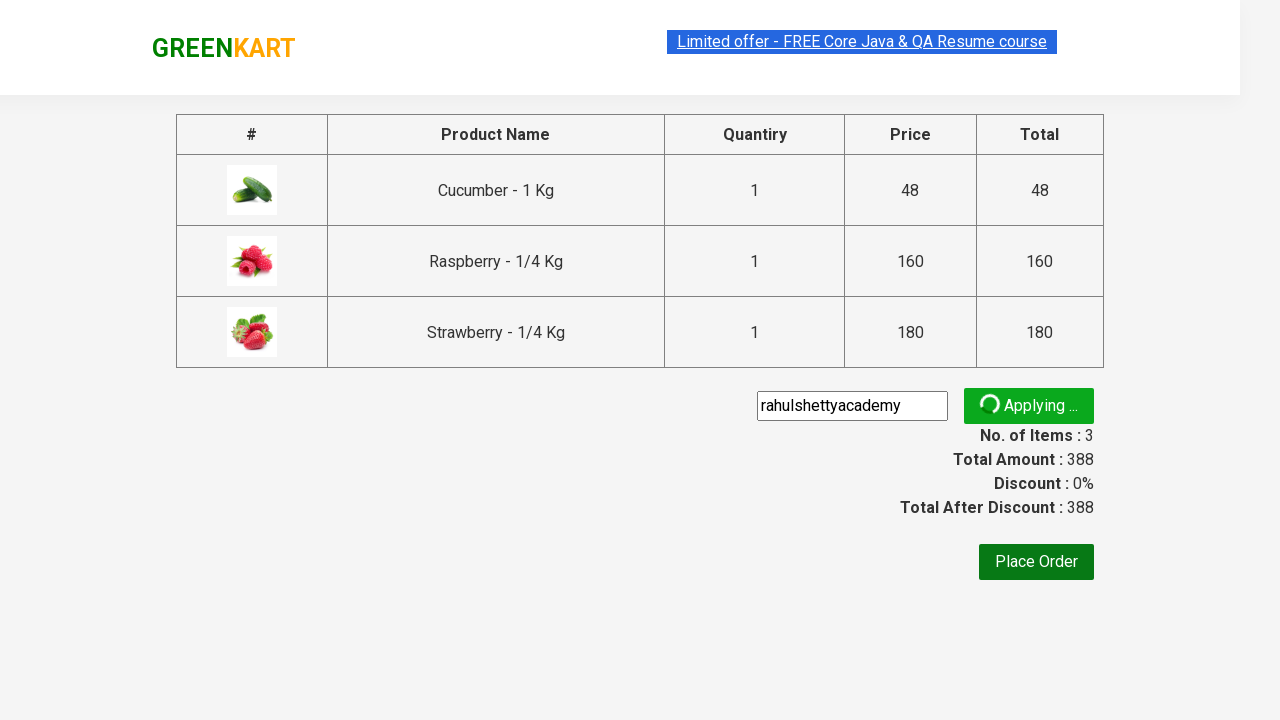

Promo code applied successfully - promo info displayed
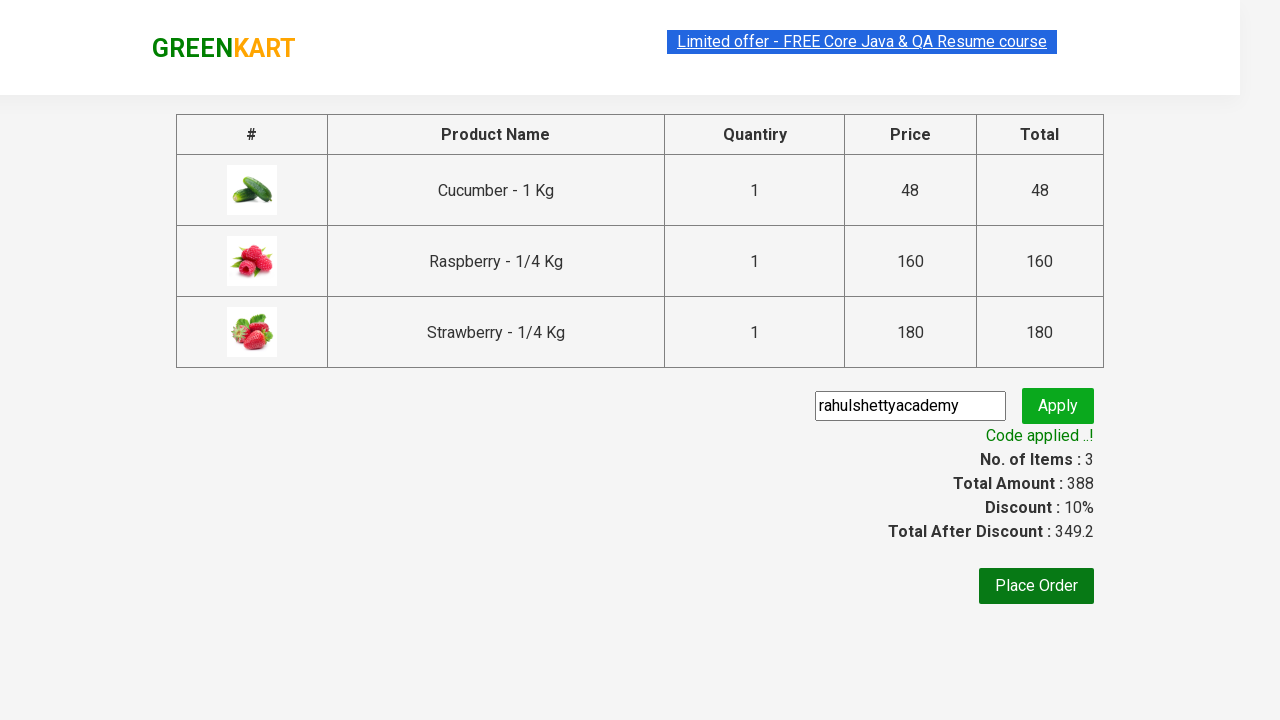

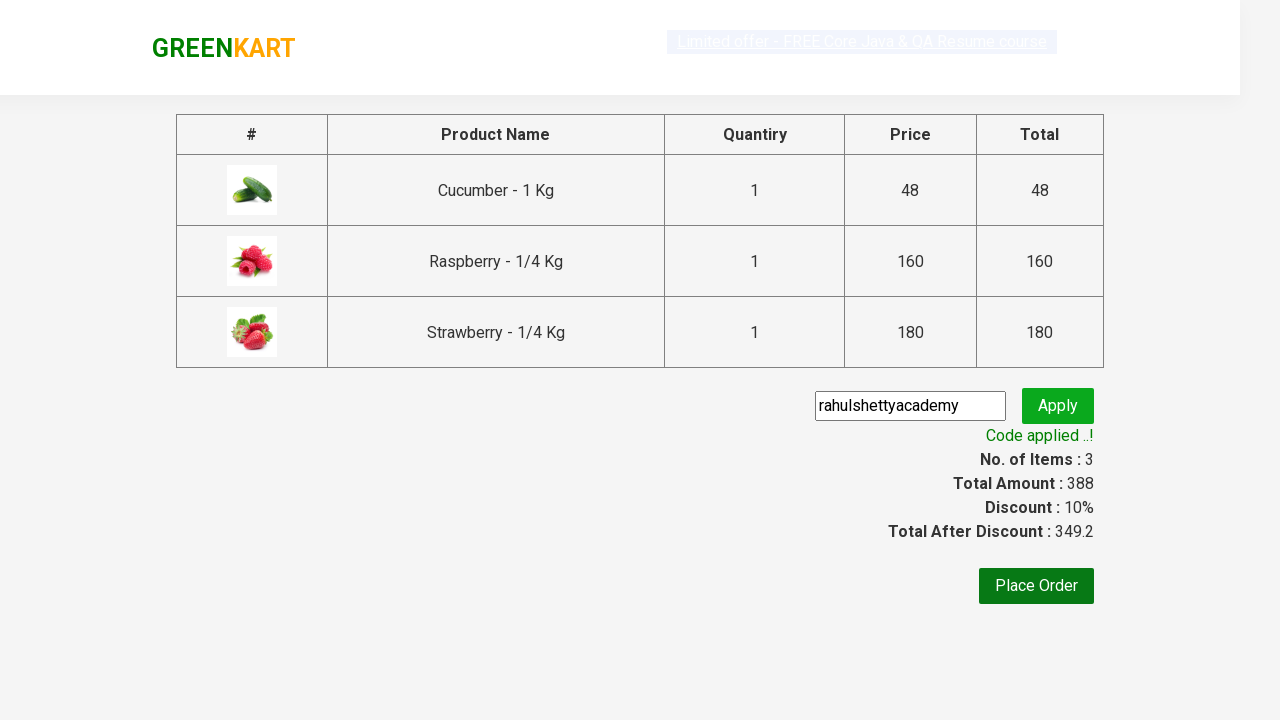